Tests filling a text field and validates the entered text value

Starting URL: https://antoniotrindade.com.br/treinoautomacao/elementsweb.html

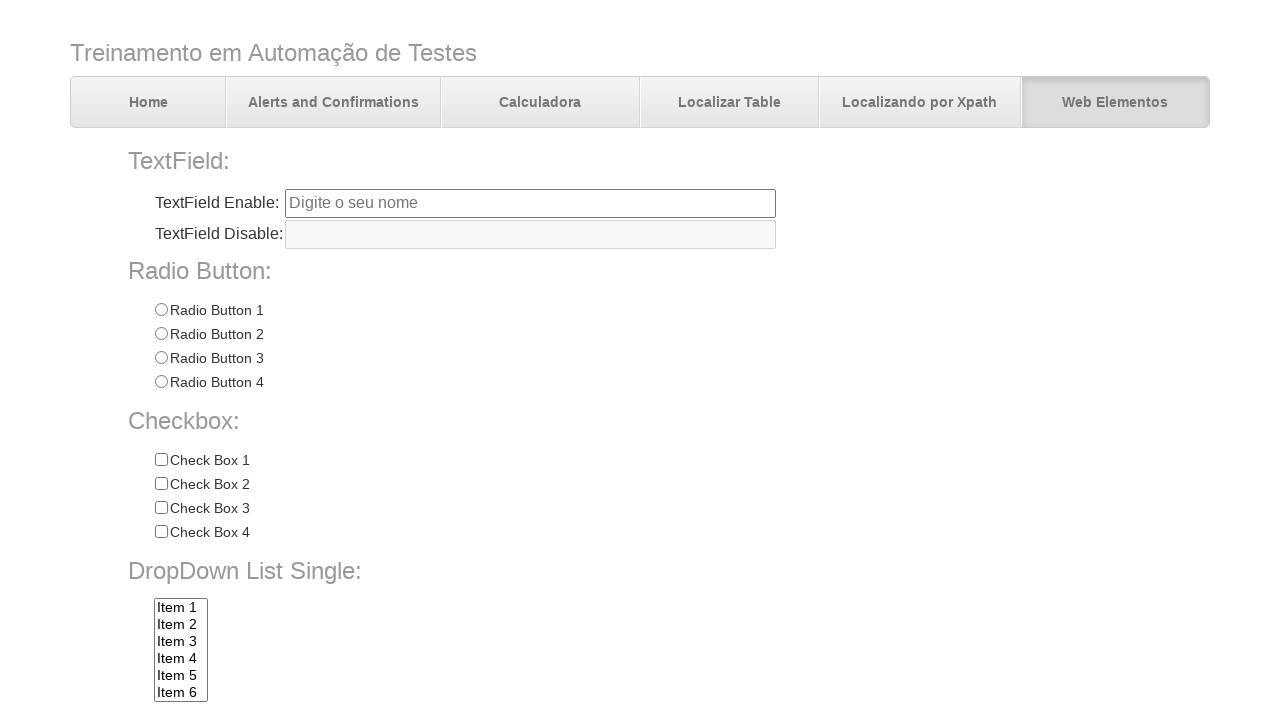

Navigated to test page
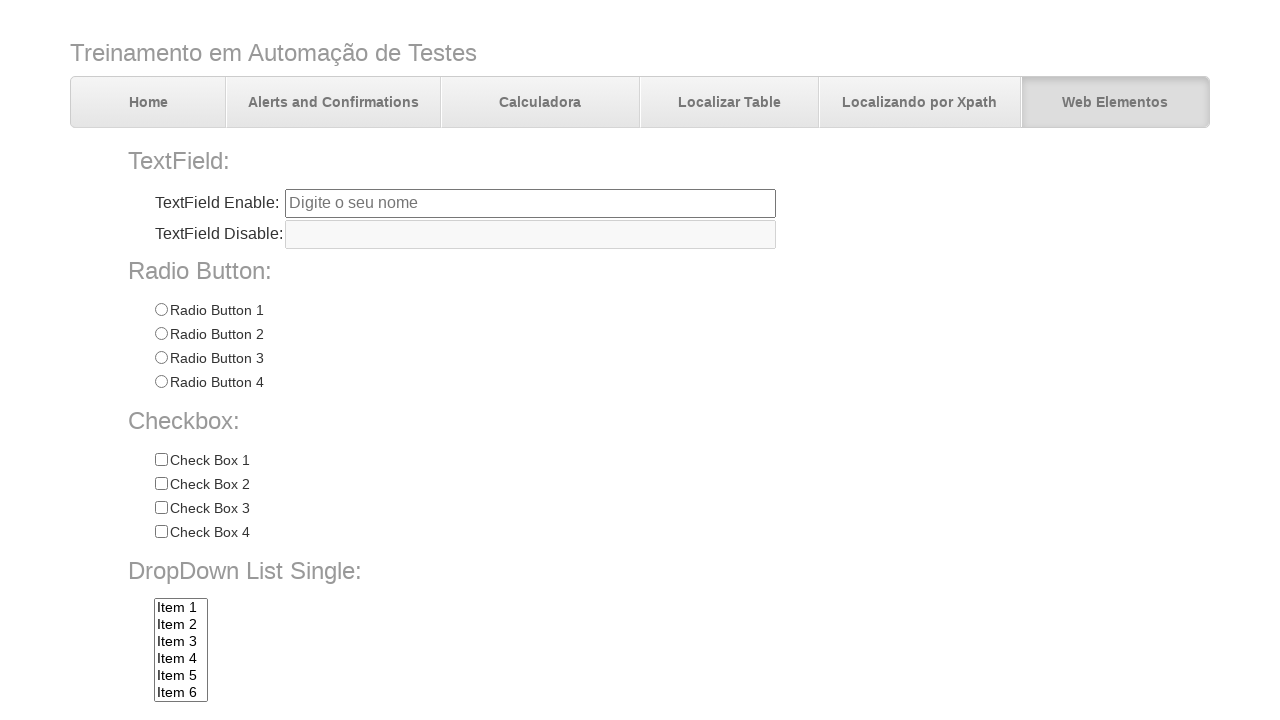

Filled text field with 'Hello world automation test' on input[name='txtbox1']
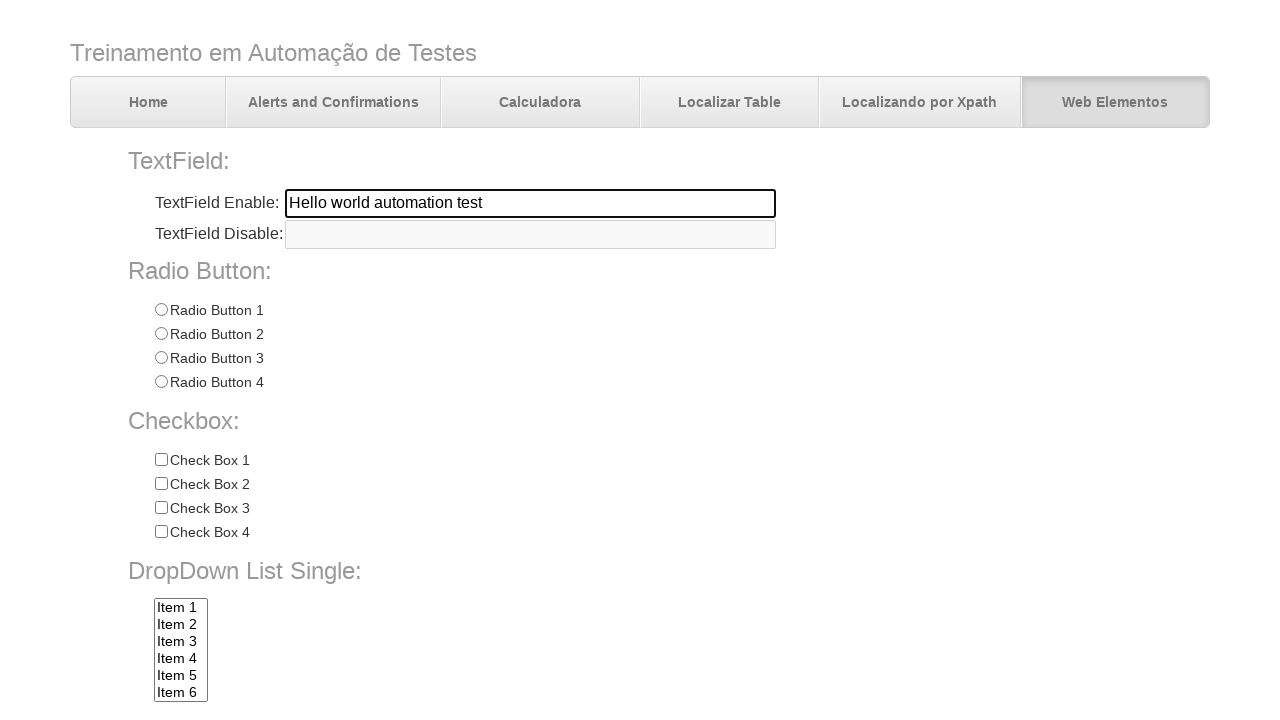

Located text field element
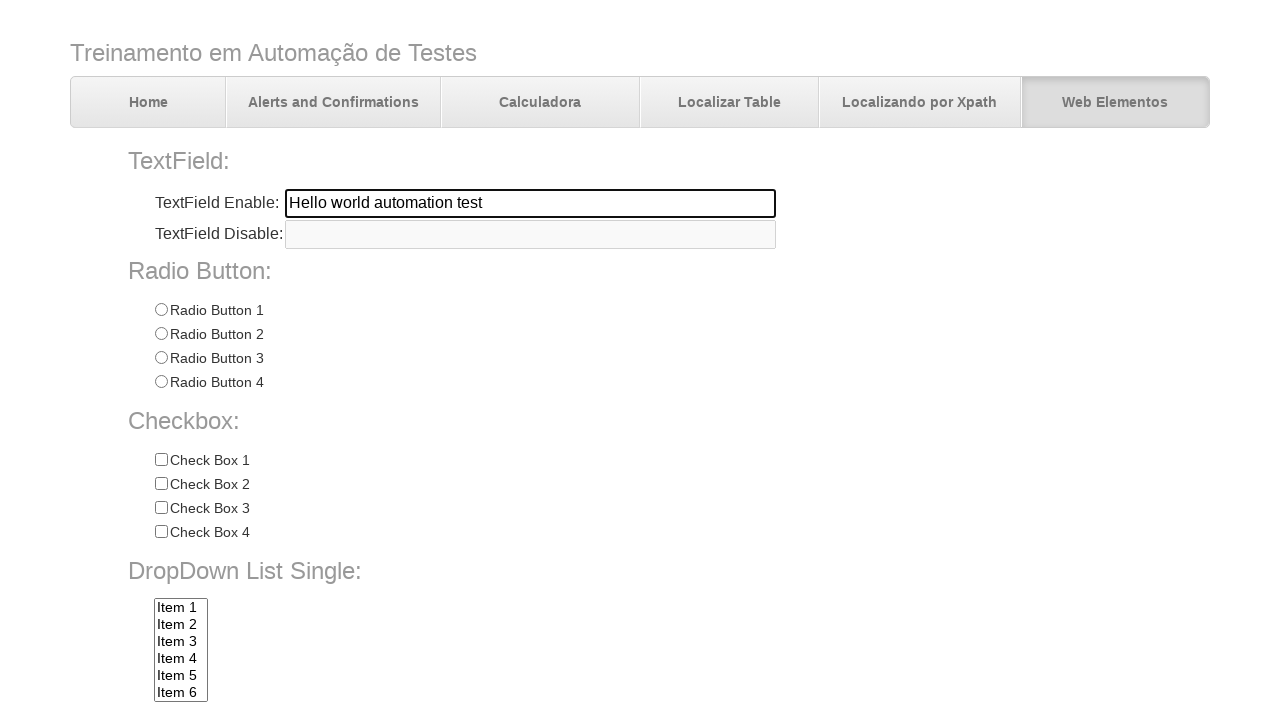

Validated text field value matches entered text
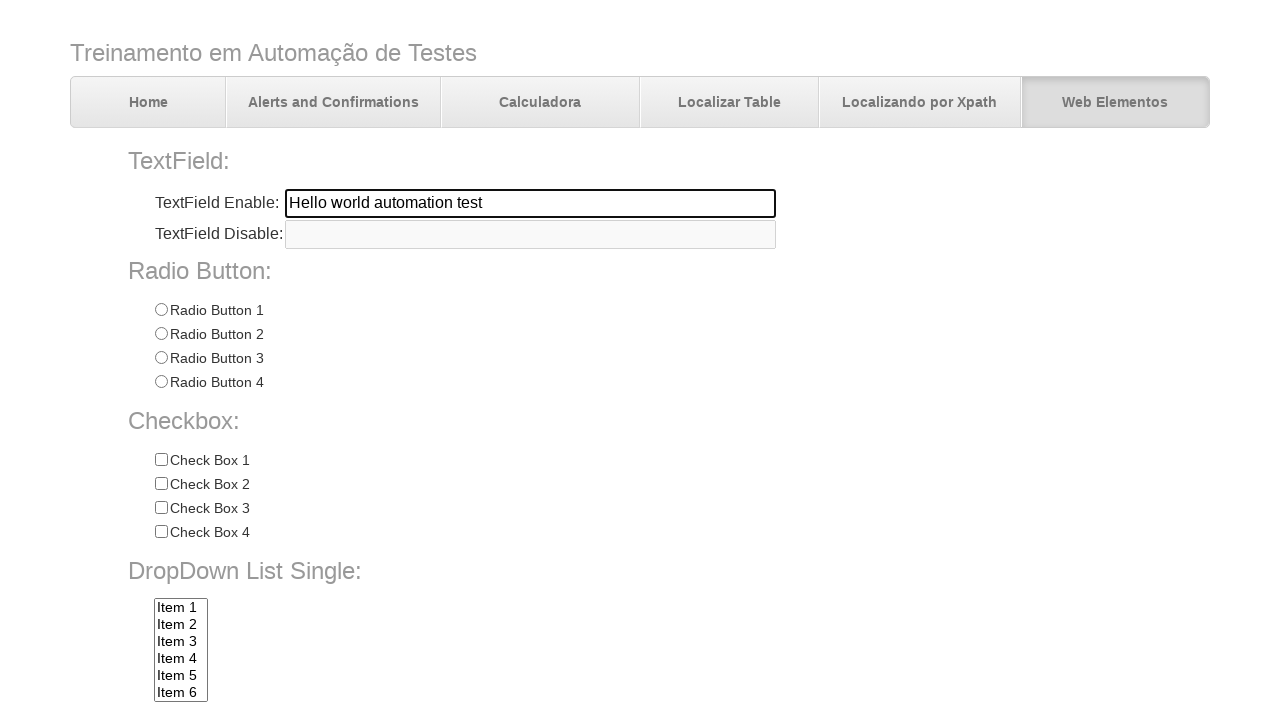

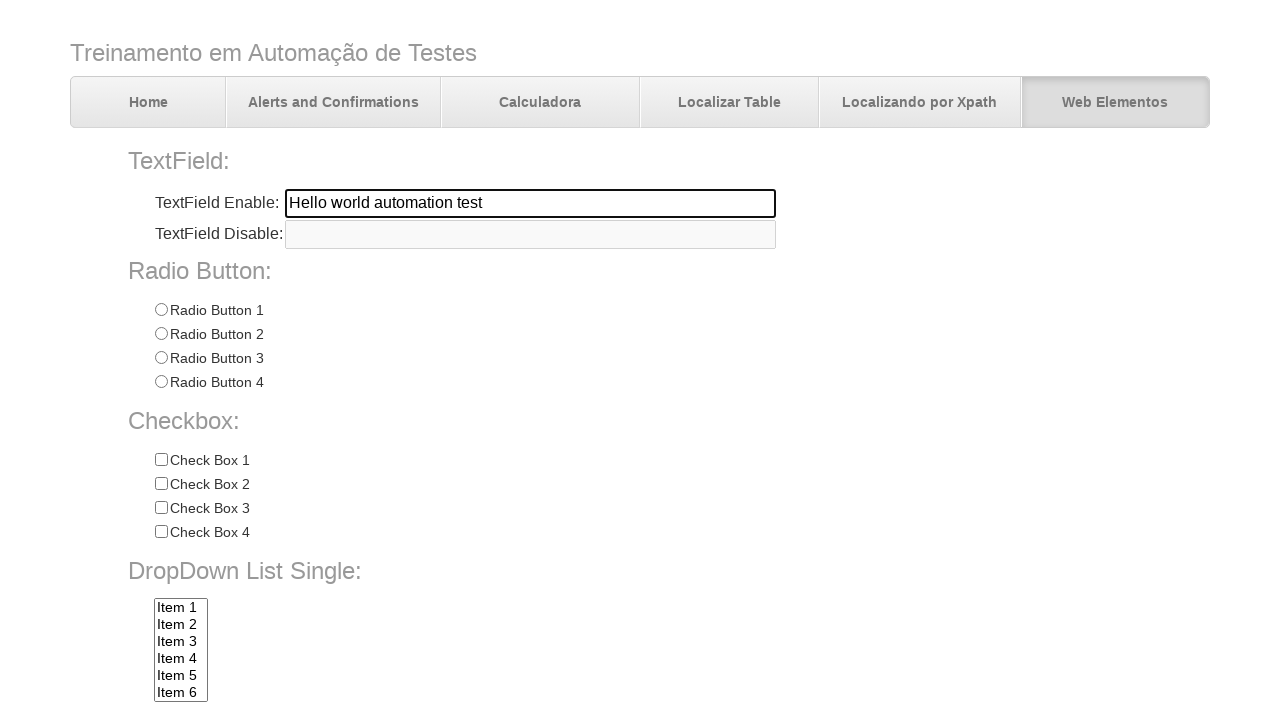